Tests that a todo item is removed when edited to an empty string

Starting URL: https://demo.playwright.dev/todomvc

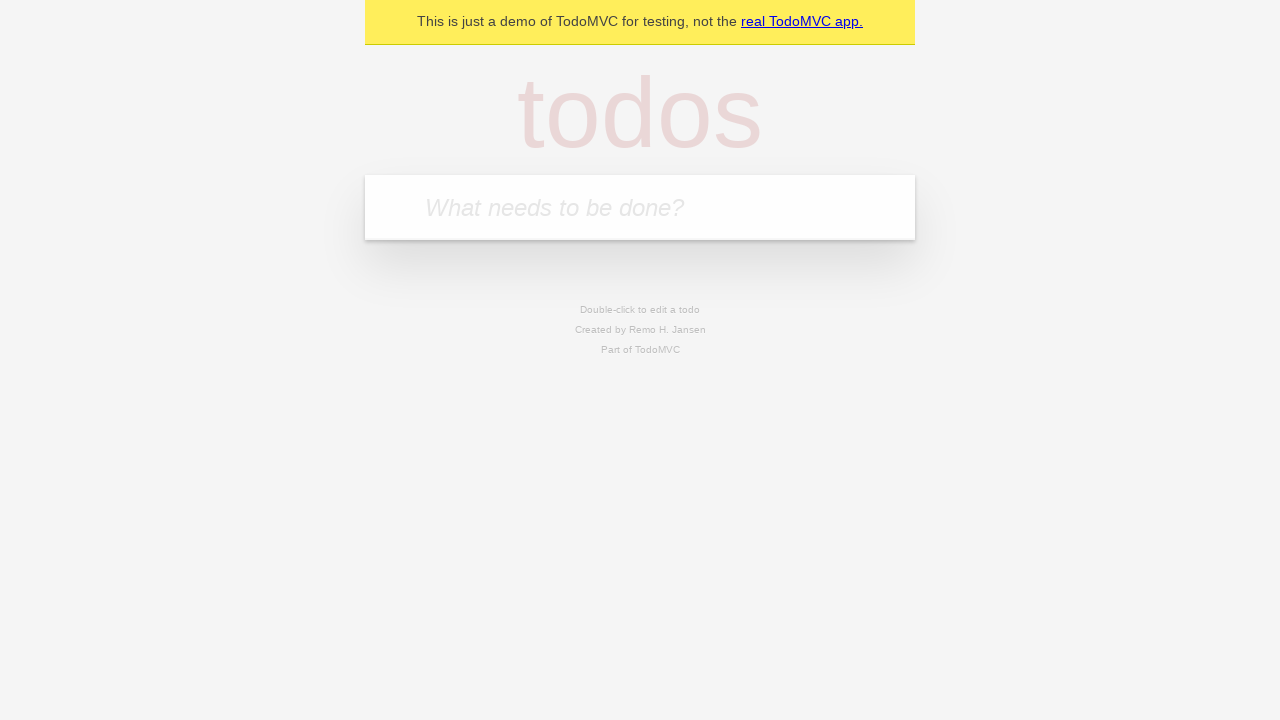

Filled new todo input with 'buy some cheese' on .new-todo
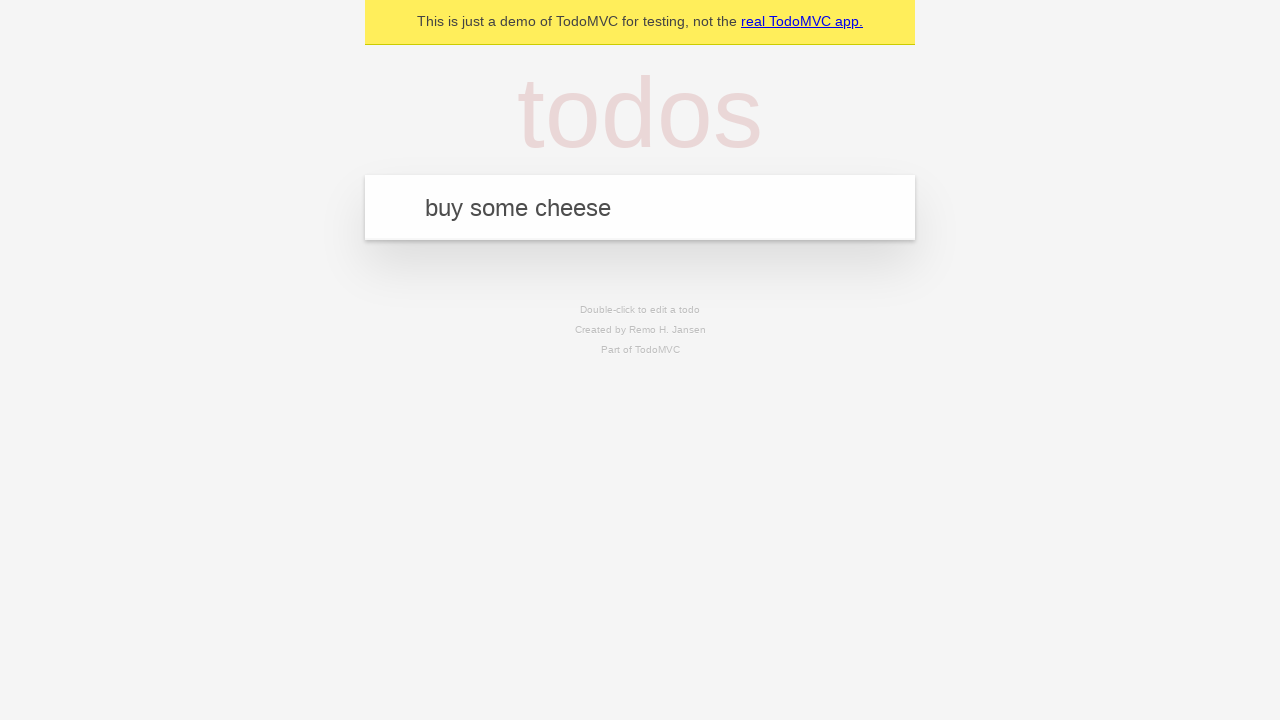

Pressed Enter to create first todo item on .new-todo
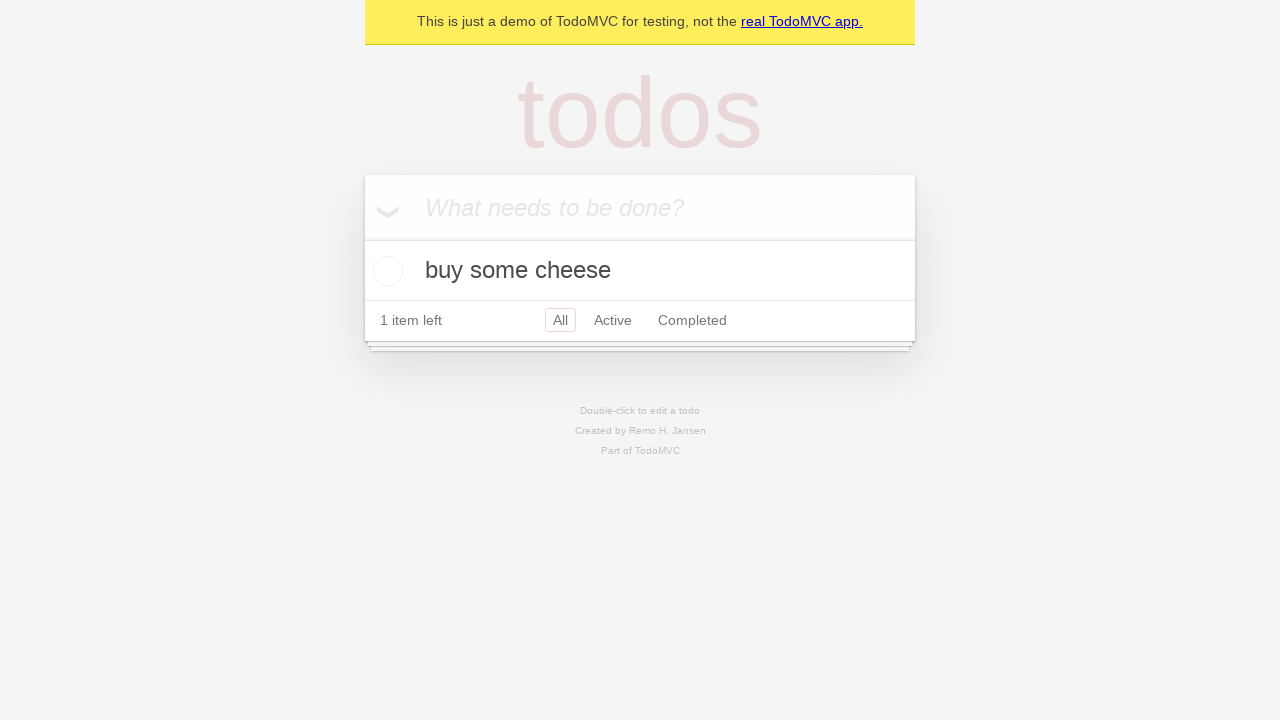

Filled new todo input with 'feed the cat' on .new-todo
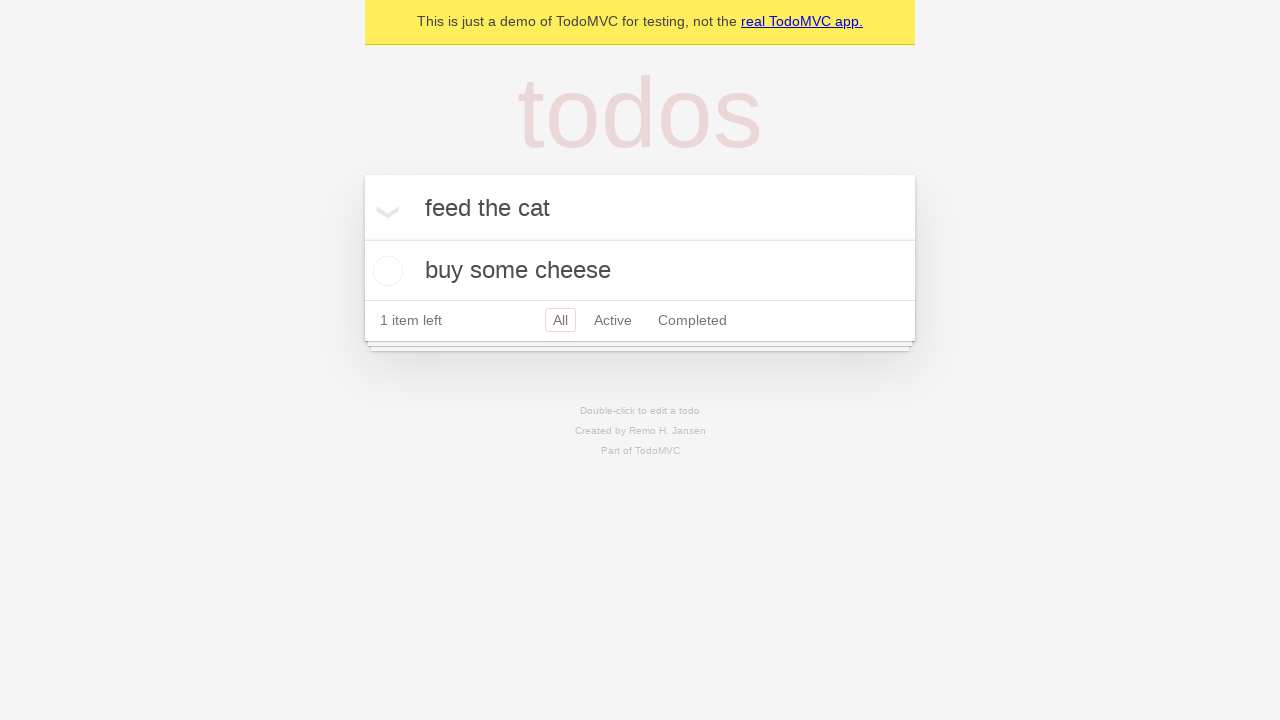

Pressed Enter to create second todo item on .new-todo
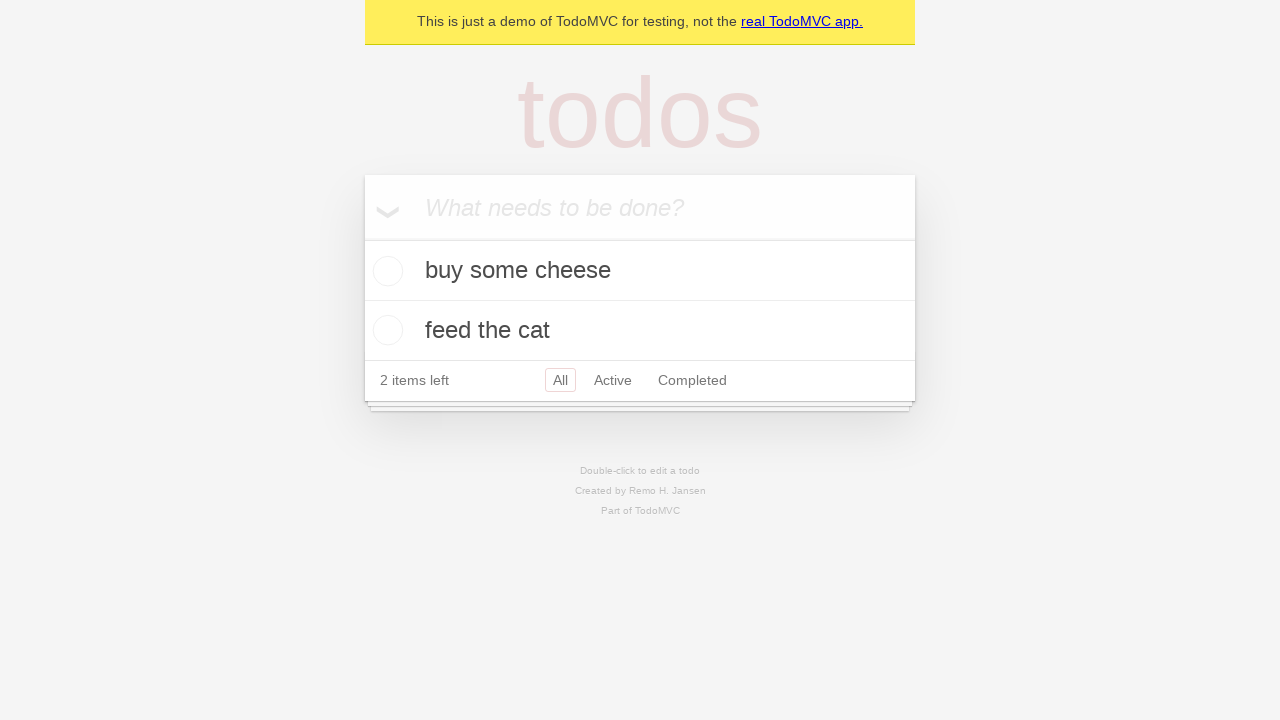

Filled new todo input with 'book a doctors appointment' on .new-todo
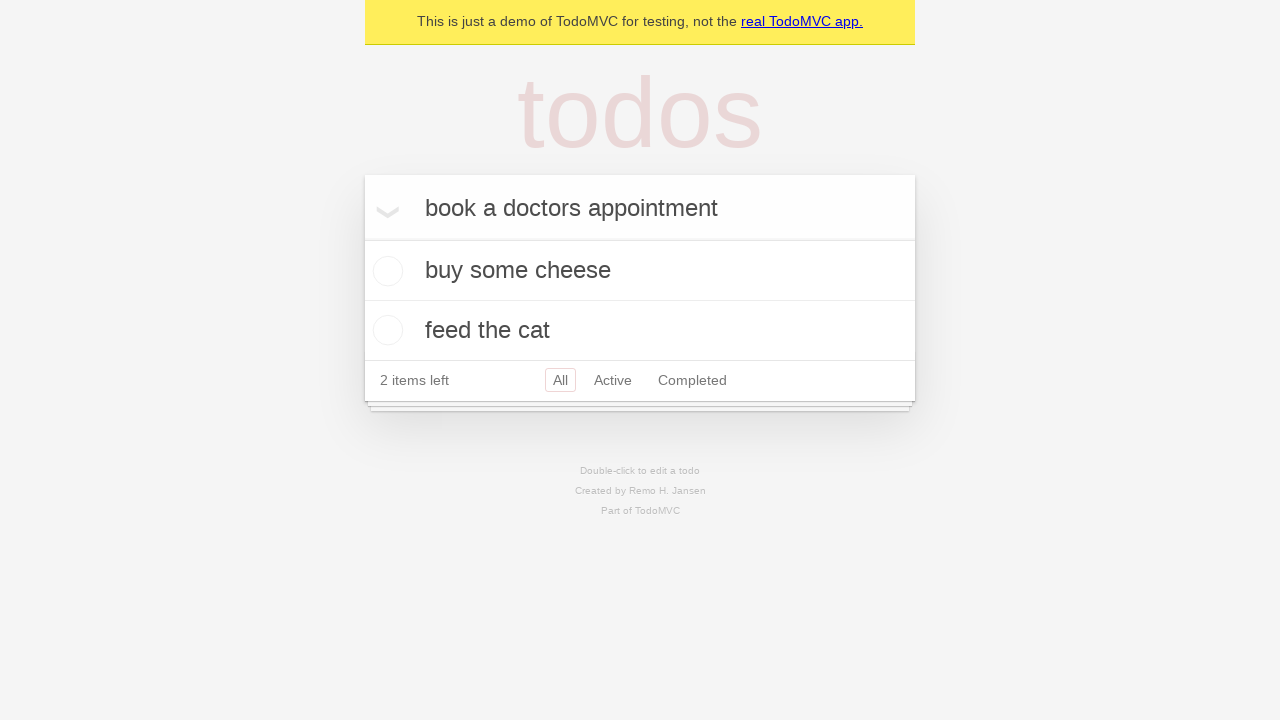

Pressed Enter to create third todo item on .new-todo
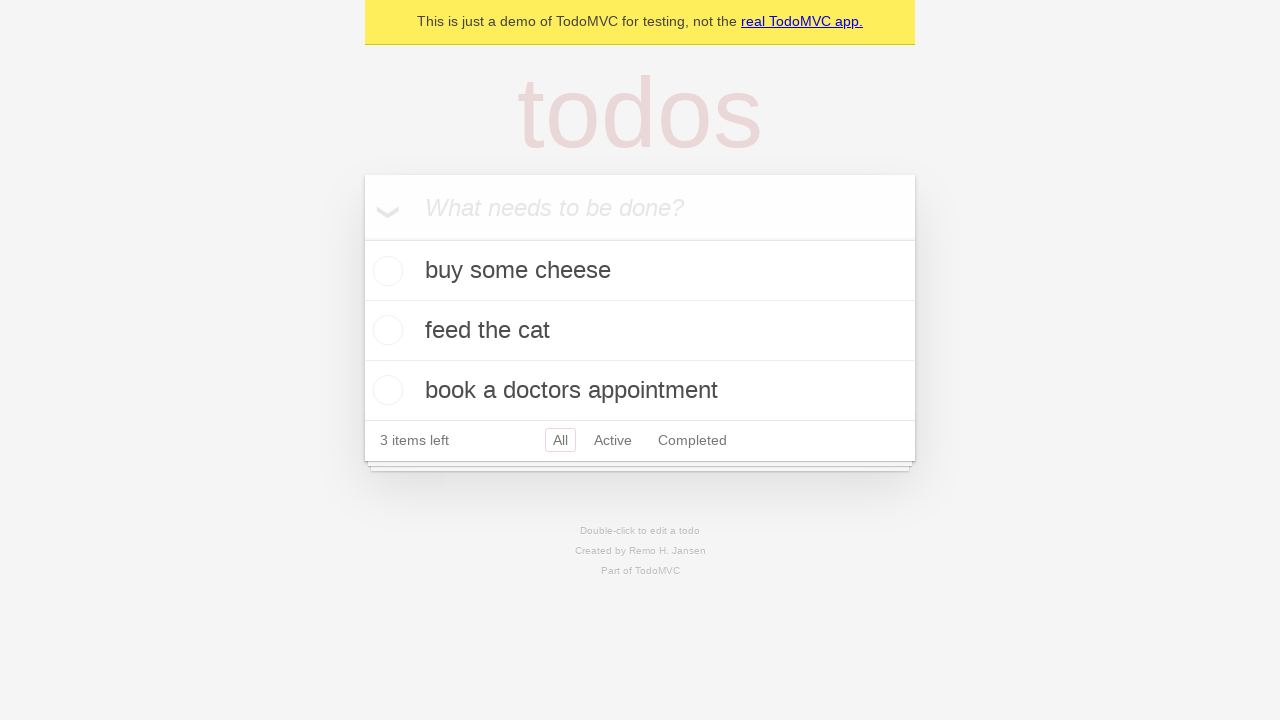

Waited for third todo item to be created
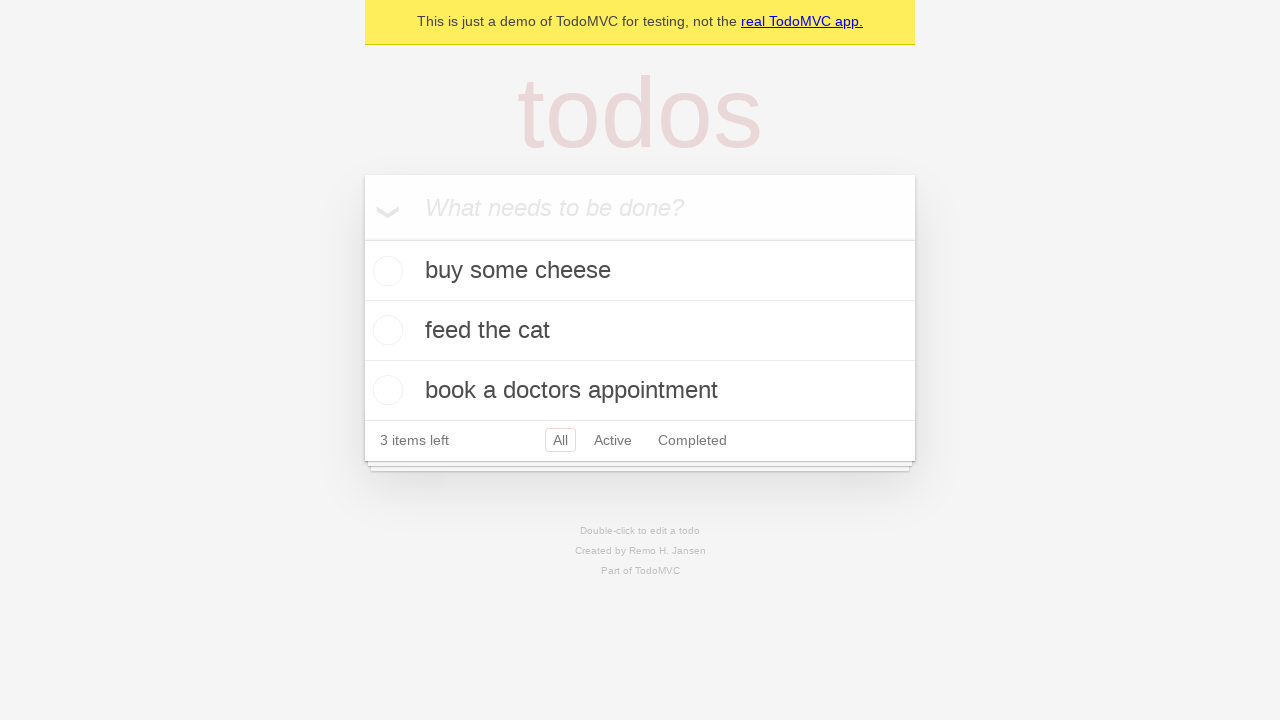

Double-clicked on second todo item to enter edit mode at (640, 331) on .todo-list li >> nth=1
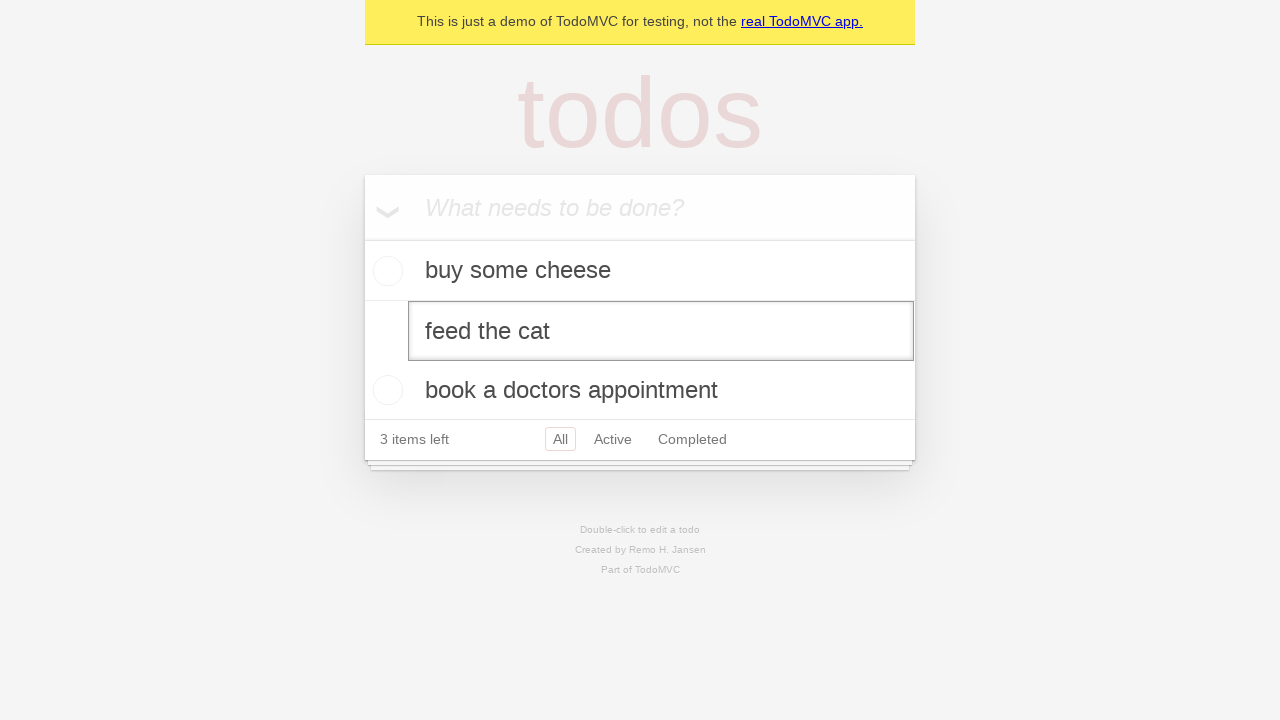

Cleared the edit field for second todo item on .todo-list li >> nth=1 >> .edit
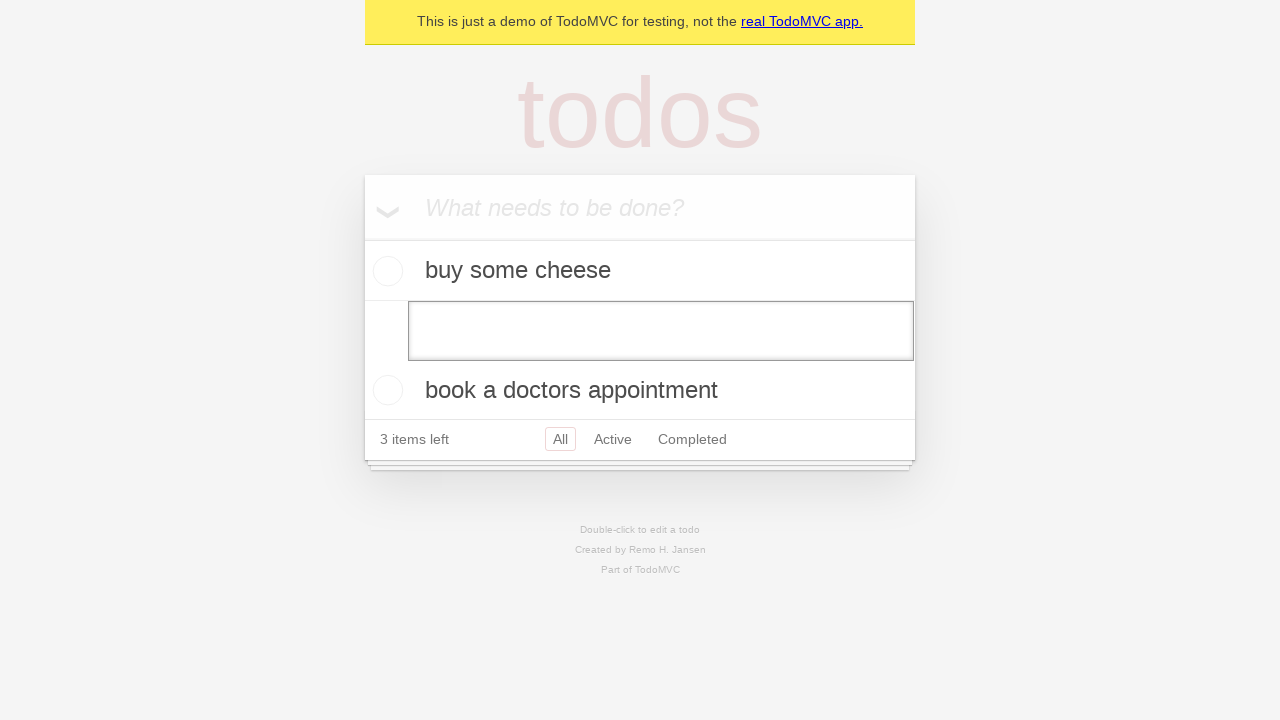

Pressed Enter to confirm edit with empty string, removing the todo item on .todo-list li >> nth=1 >> .edit
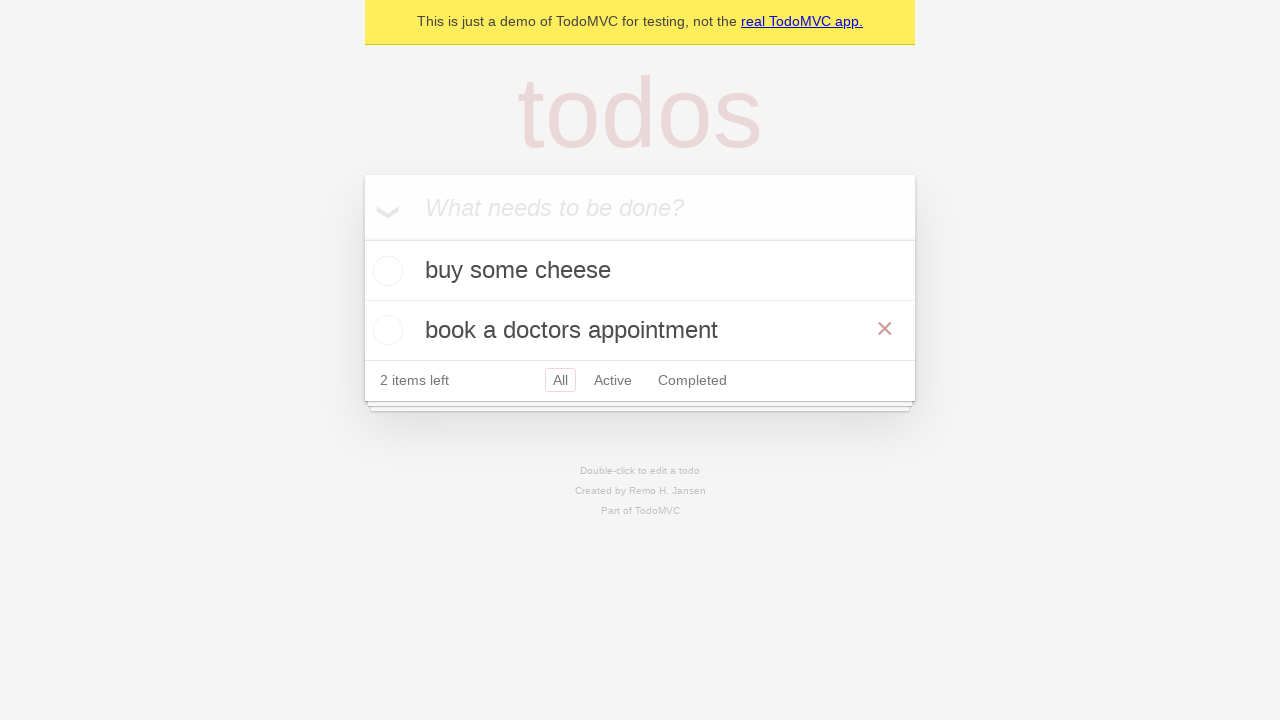

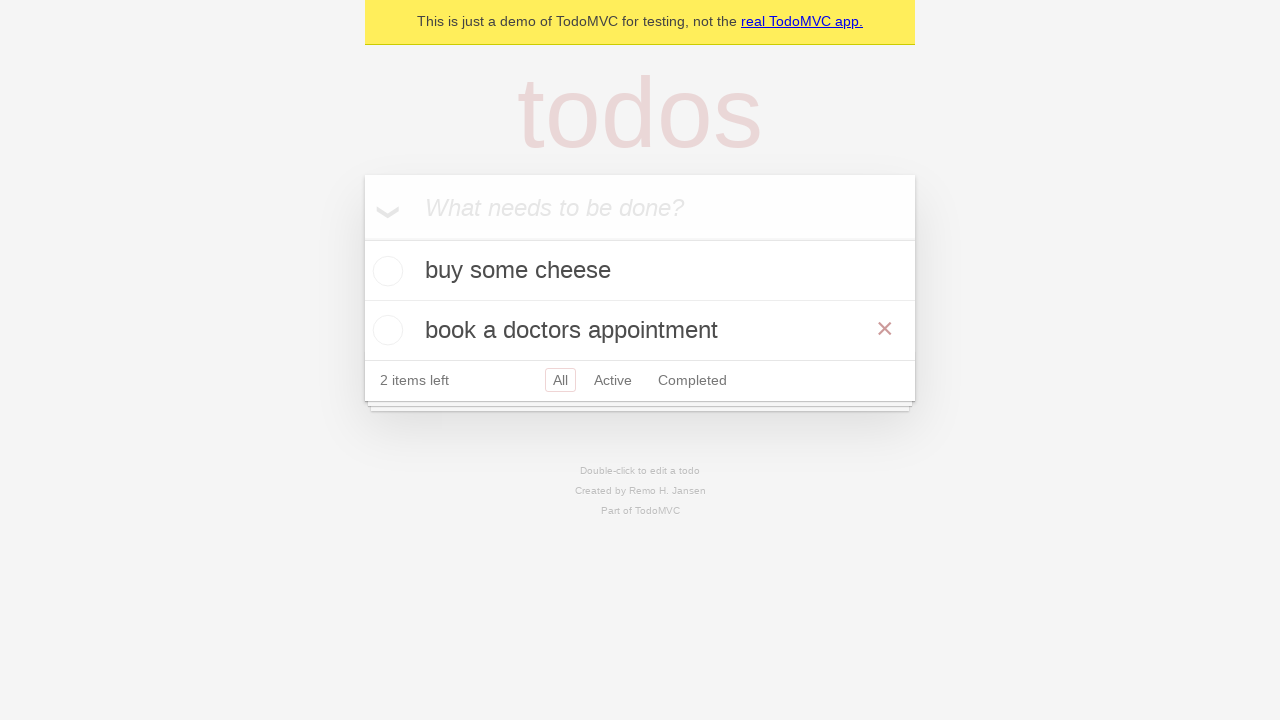